Tests that a button changes color after a delay on the dynamic properties page

Starting URL: https://demoqa.com/dynamic-properties

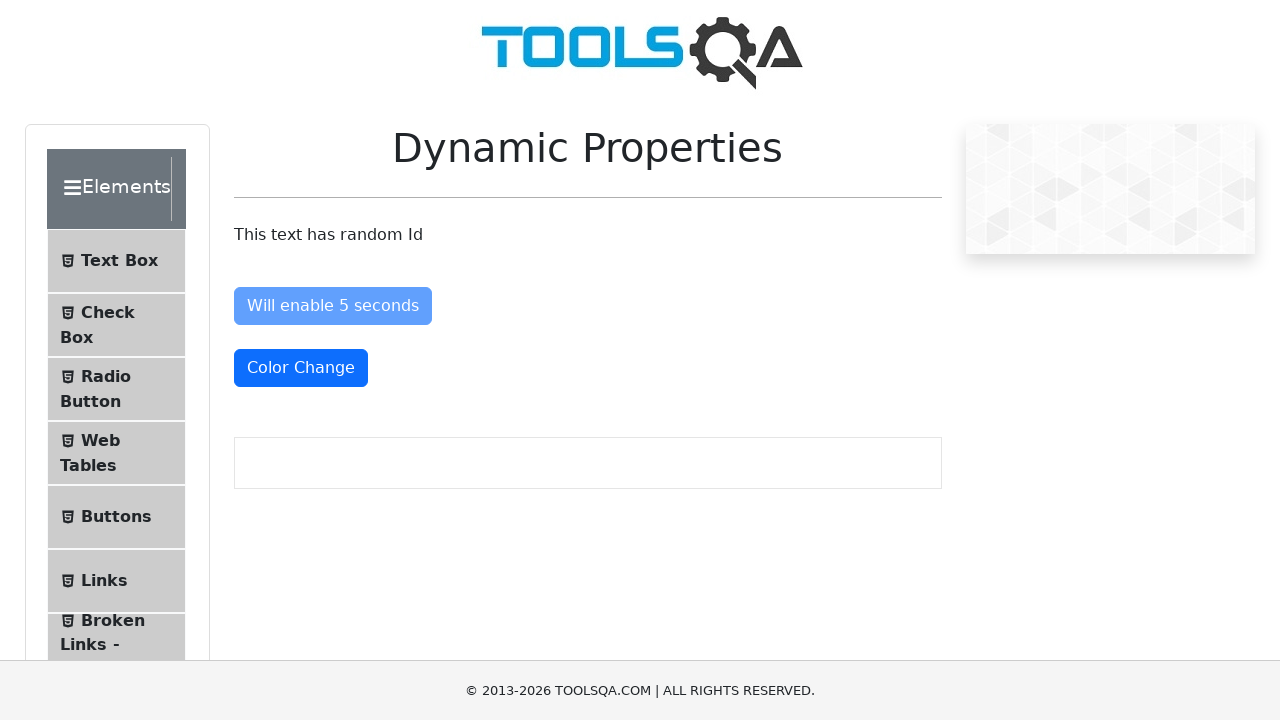

Navigated to dynamic properties page
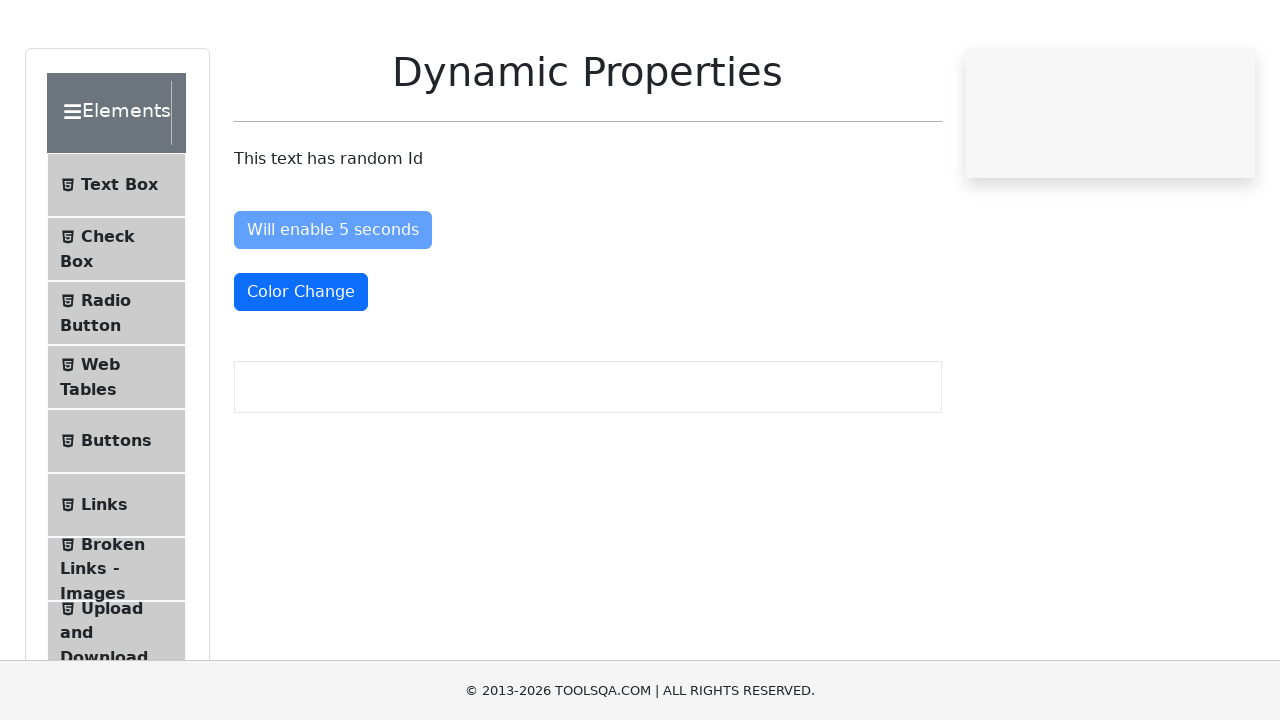

Color Change button changed to red (text-danger class applied)
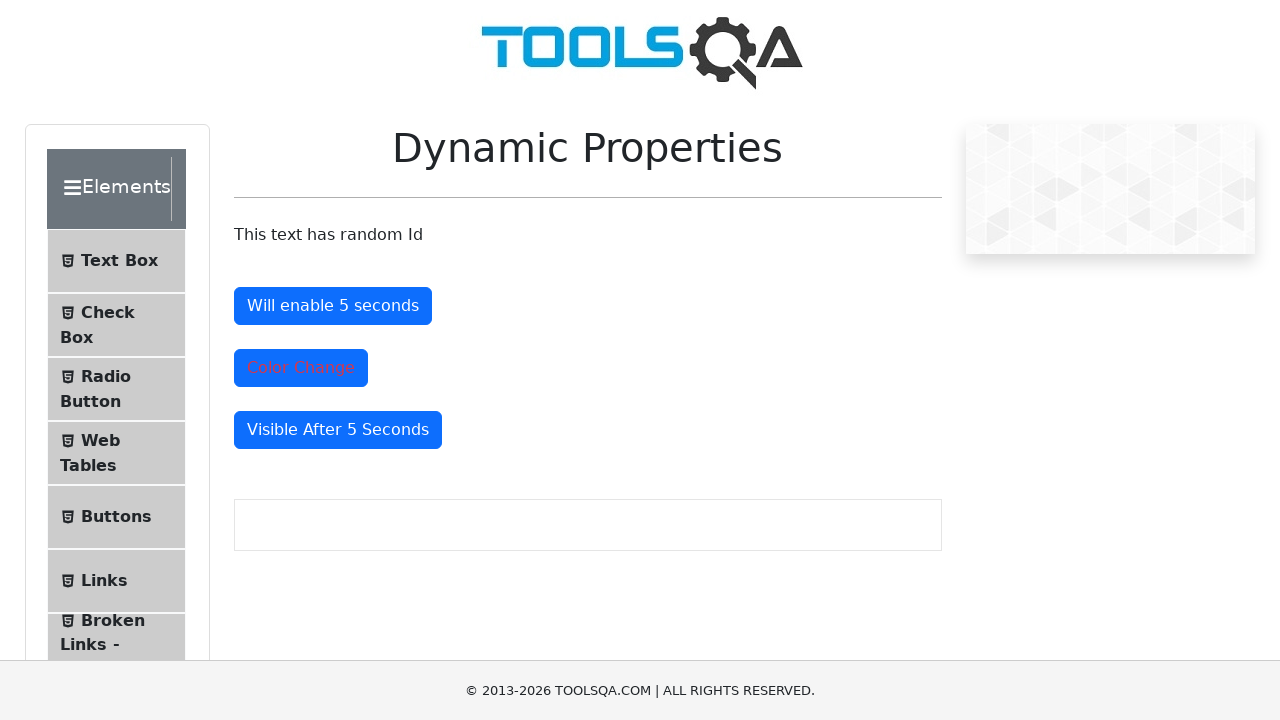

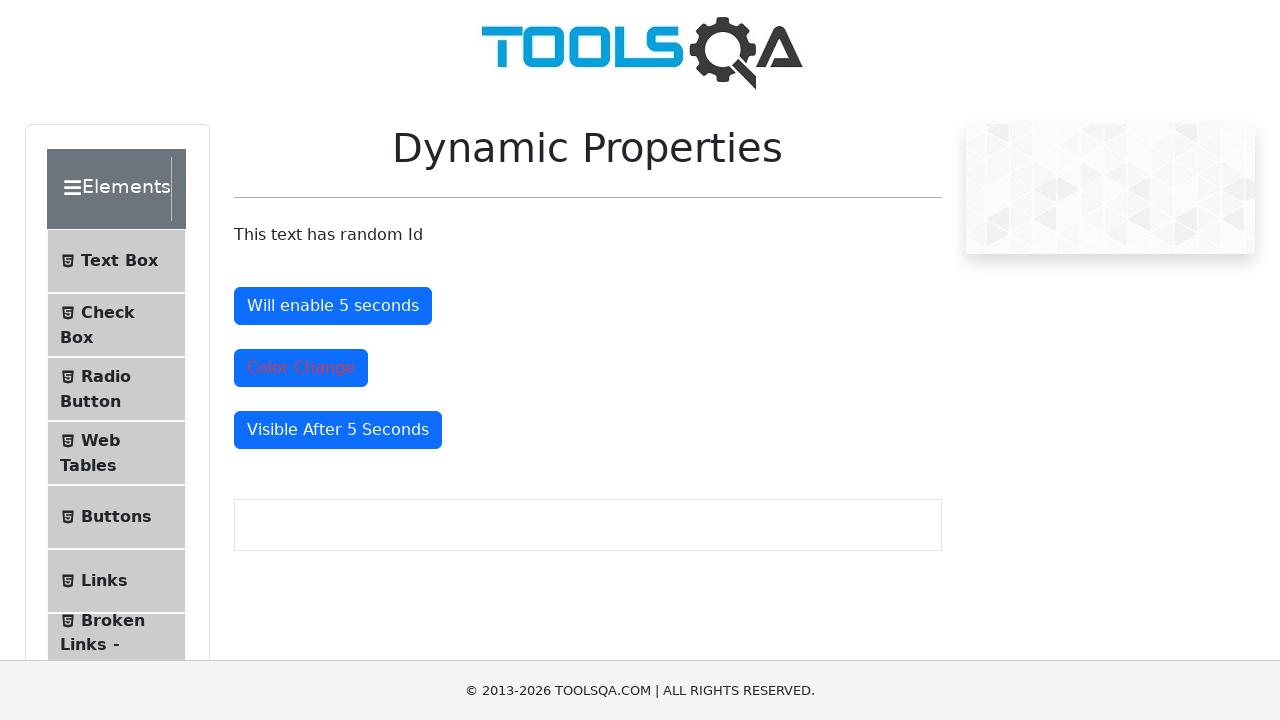